Tests drag and drop functionality by dragging an element and dropping it onto a target droppable area on the jQuery UI demo page

Starting URL: https://jqueryui.com/droppable/

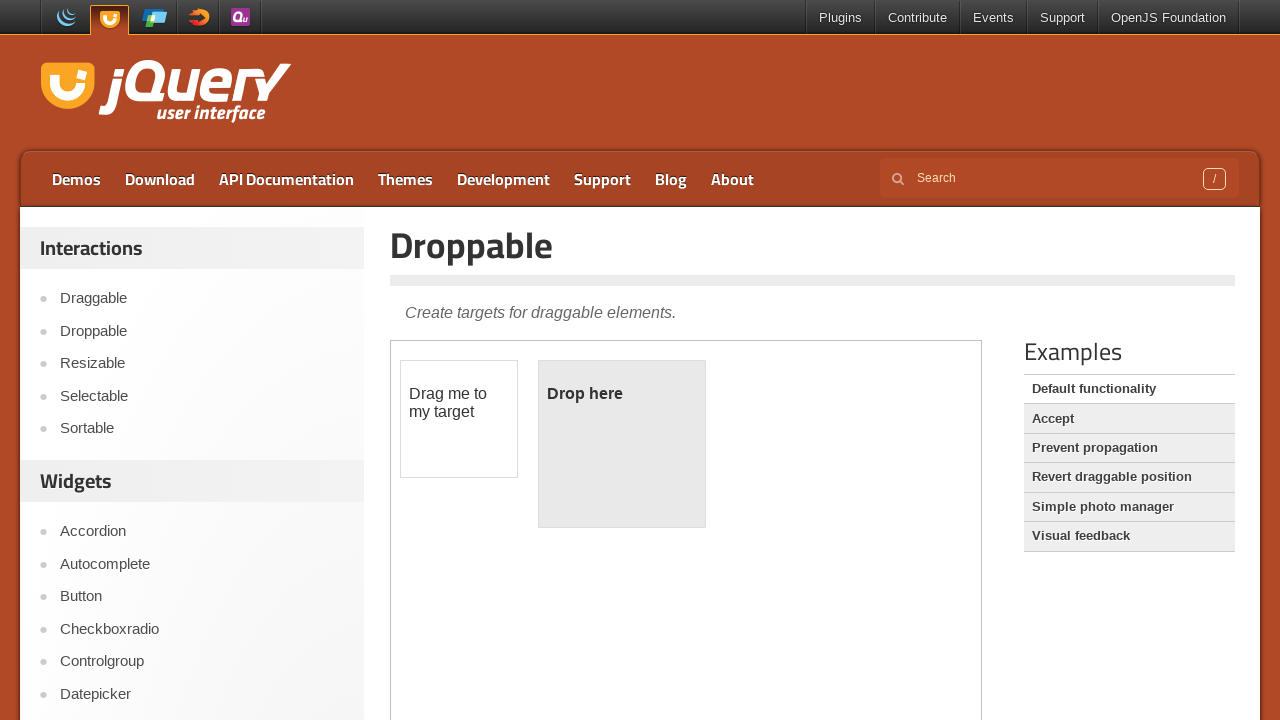

Located the iframe containing the drag and drop demo
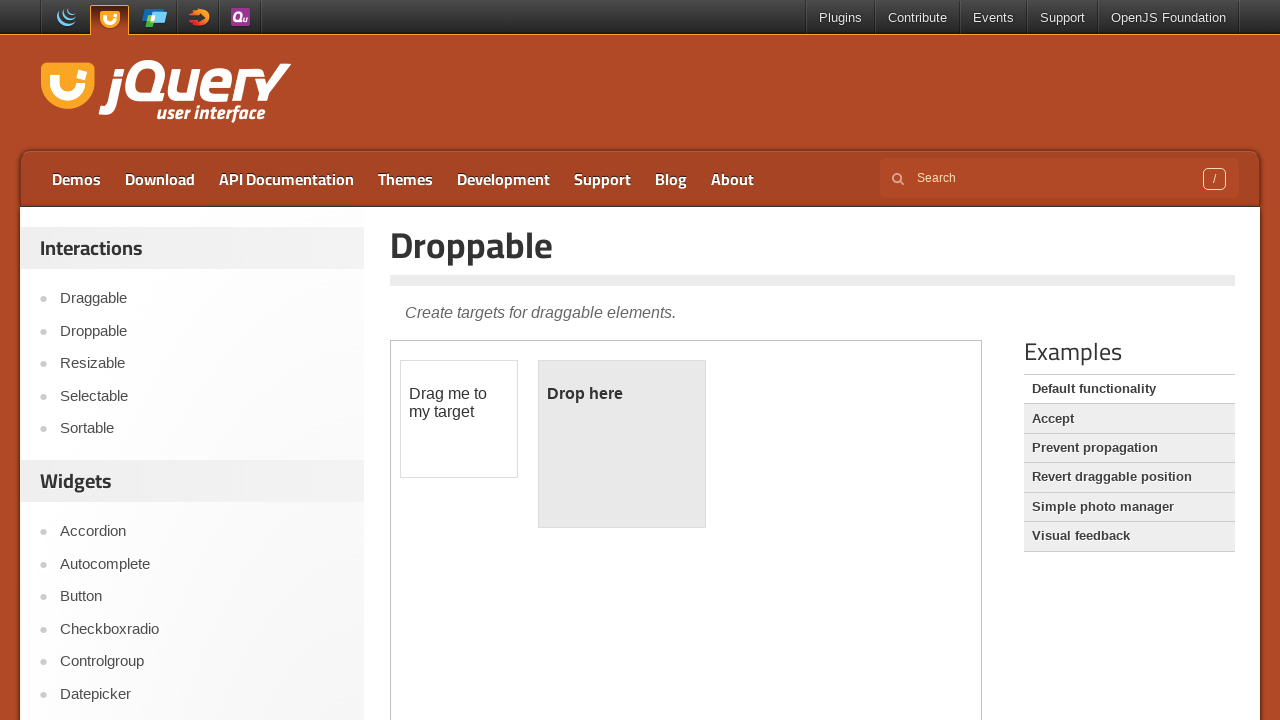

Dragged the draggable element and dropped it onto the droppable target at (622, 444)
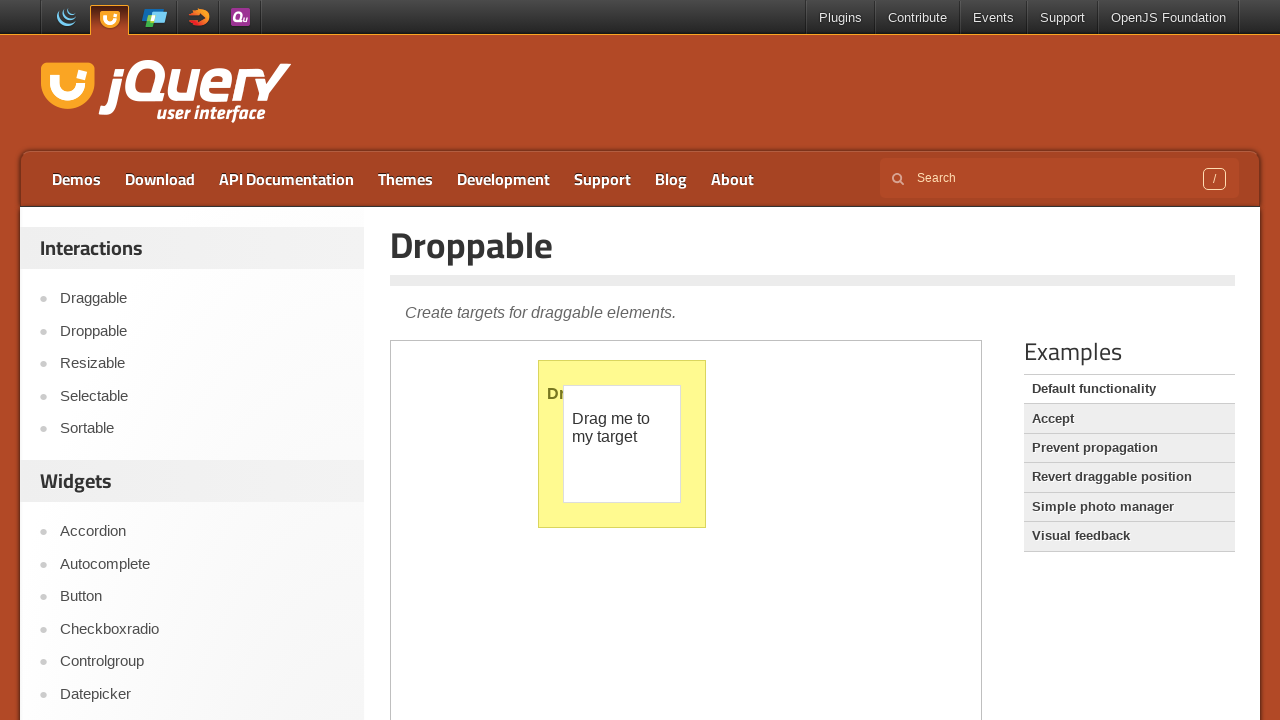

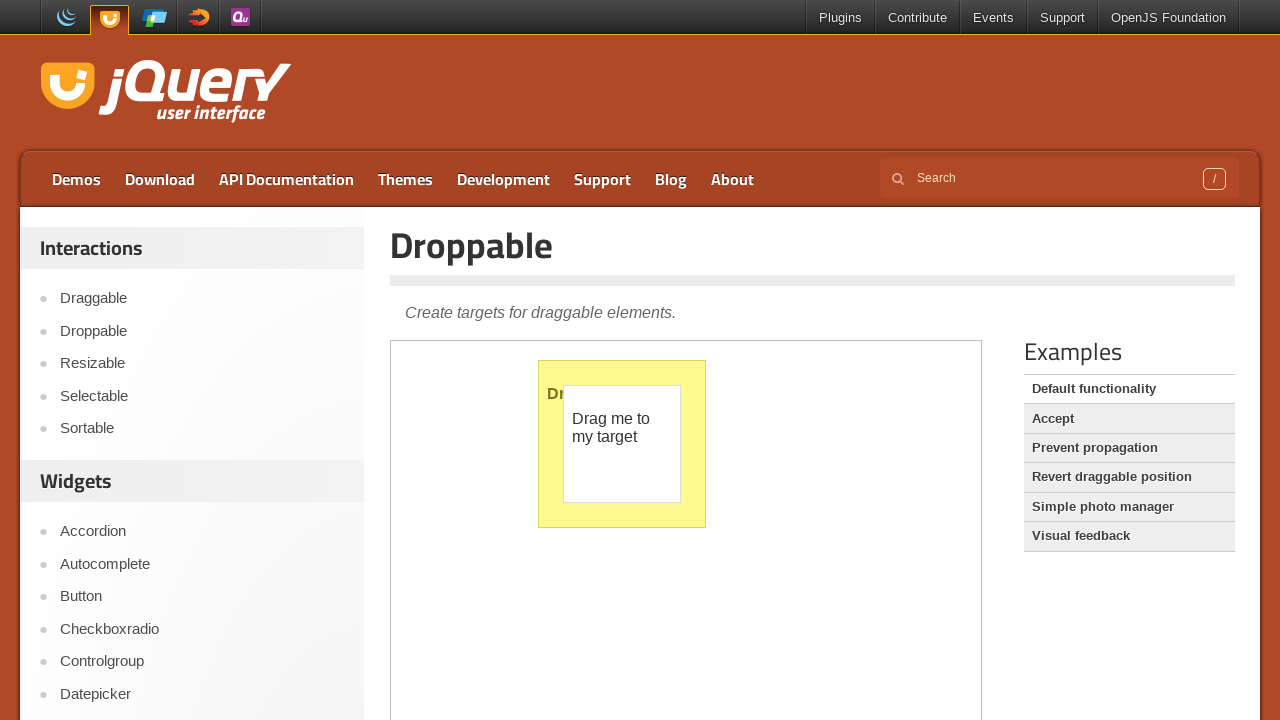